Tests explicit wait functionality by waiting for a price to decrease to $100, clicking a book button, then solving a math problem (calculating log of absolute value of 12*sin(x)) and submitting the answer.

Starting URL: http://suninjuly.github.io/explicit_wait2.html

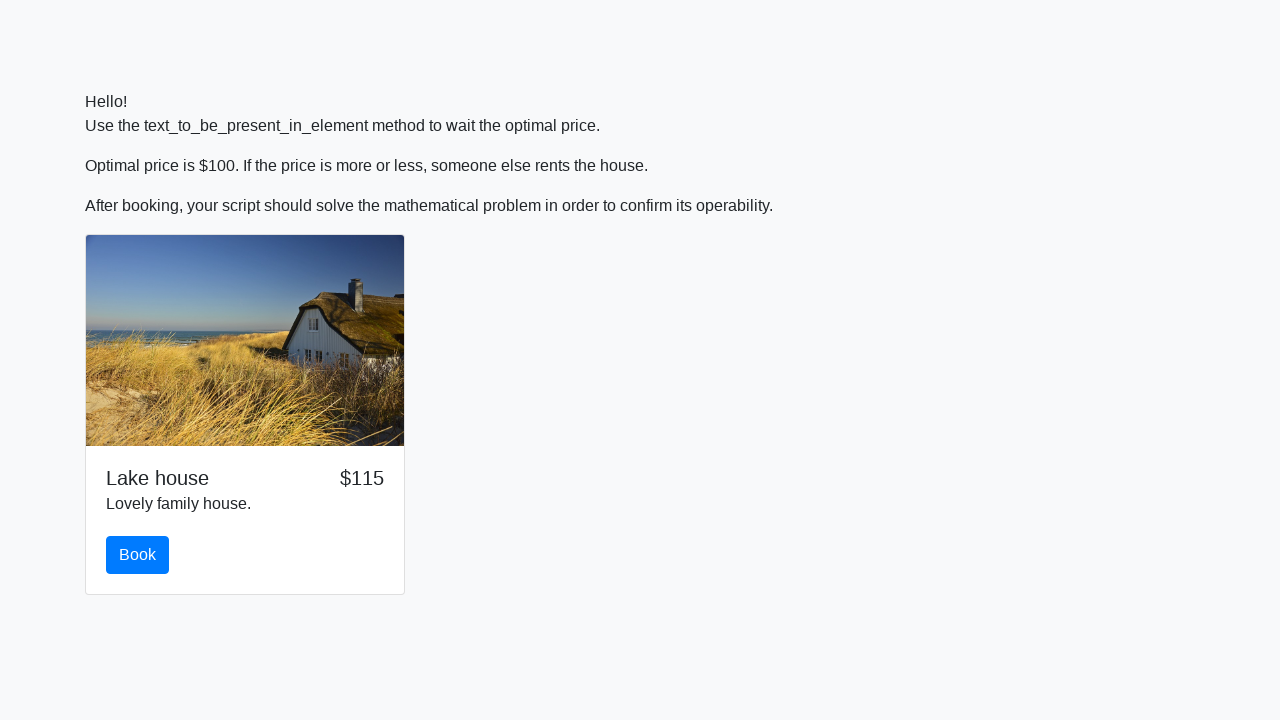

Waited for price to decrease to $100
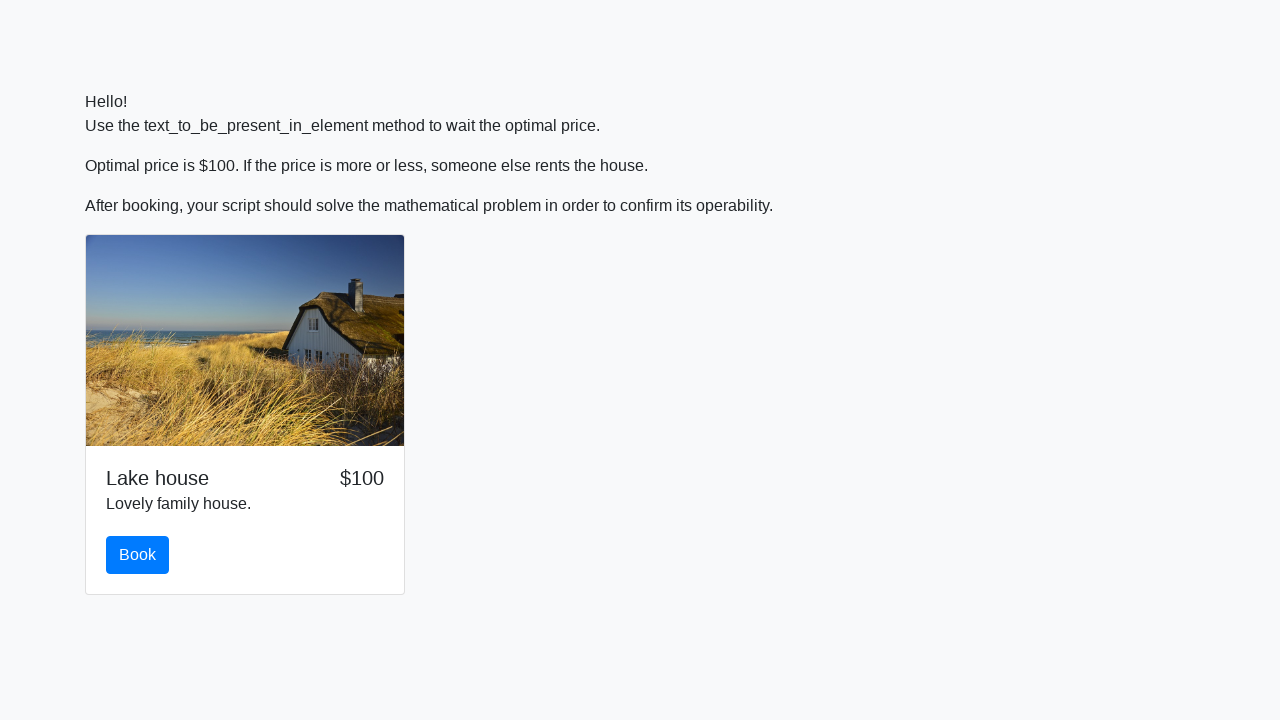

Clicked the Book button at (138, 555) on .card-body #book
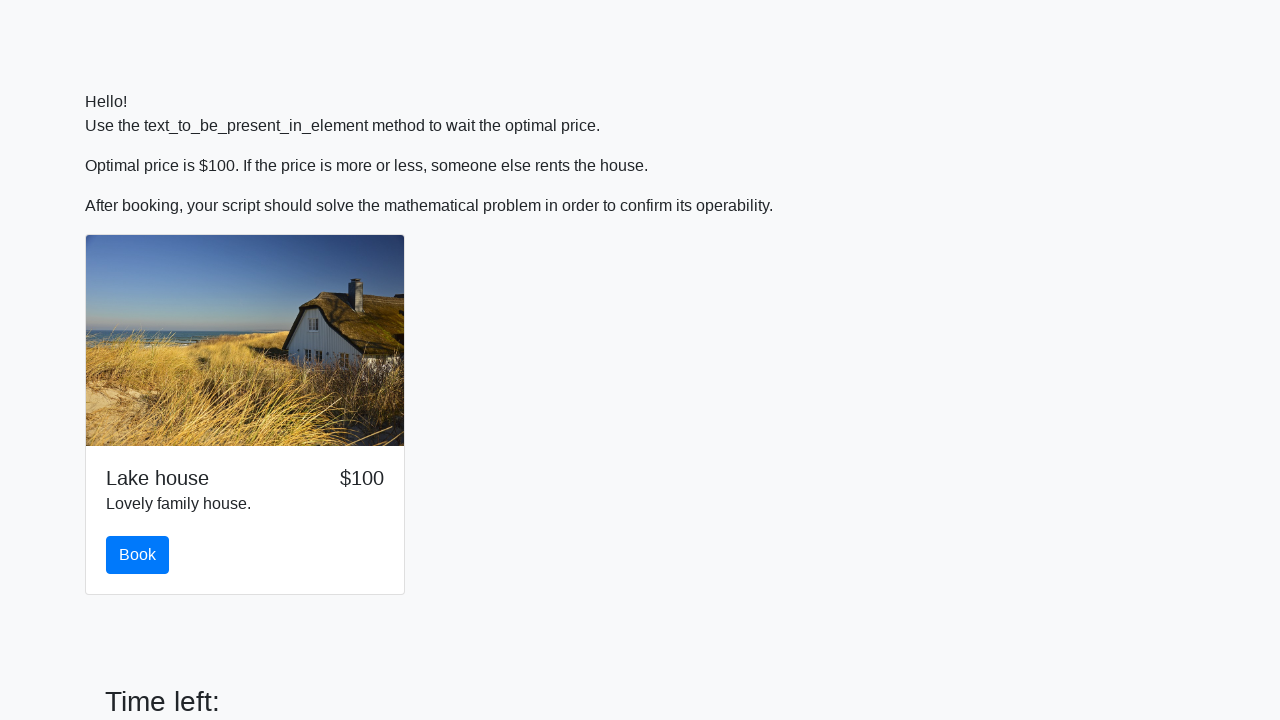

Retrieved test number from input_value element: 842
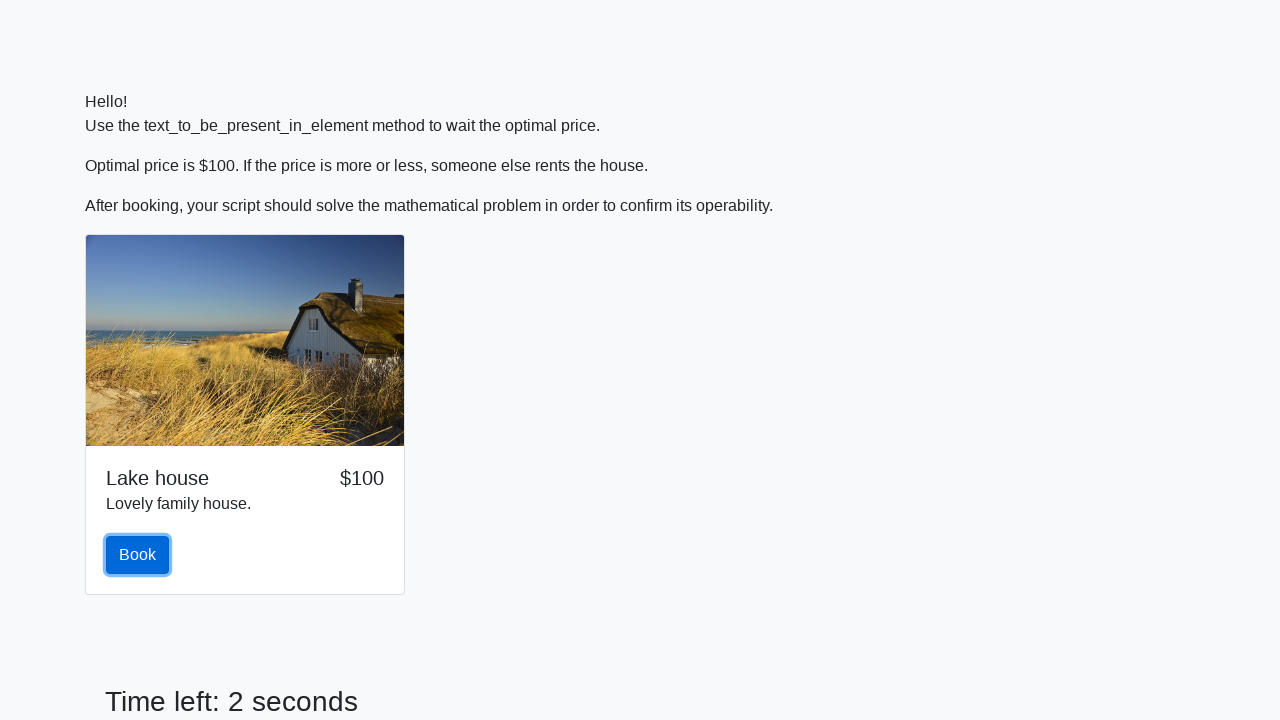

Calculated log(abs(12*sin(842))) = -0.44984735618712474
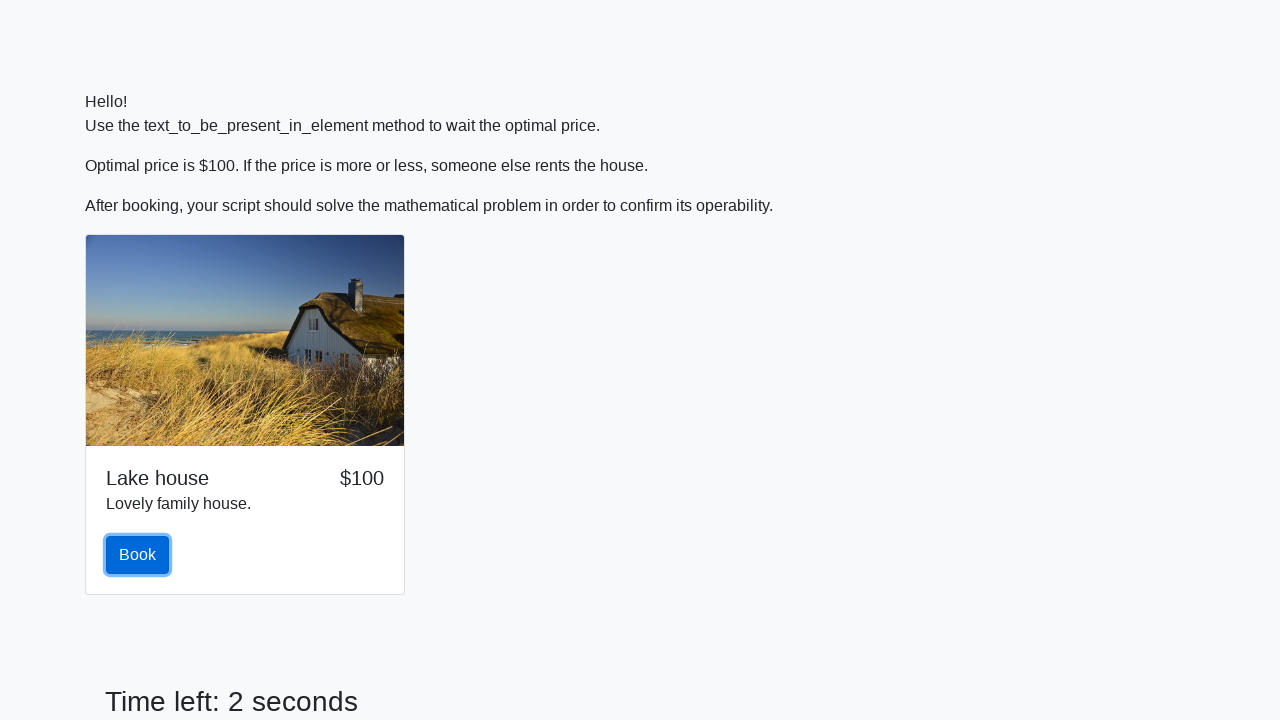

Filled answer field with -0.44984735618712474 on input#answer
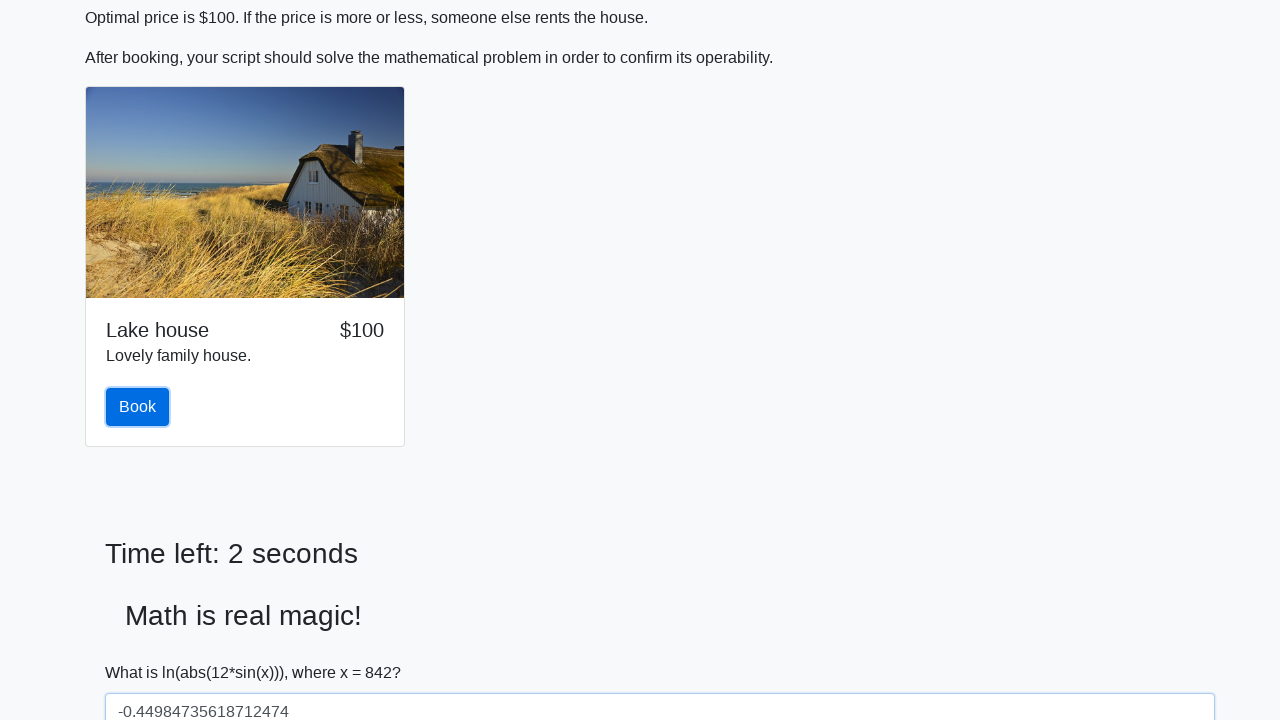

Clicked submit button to submit the answer at (143, 651) on button[type='submit']
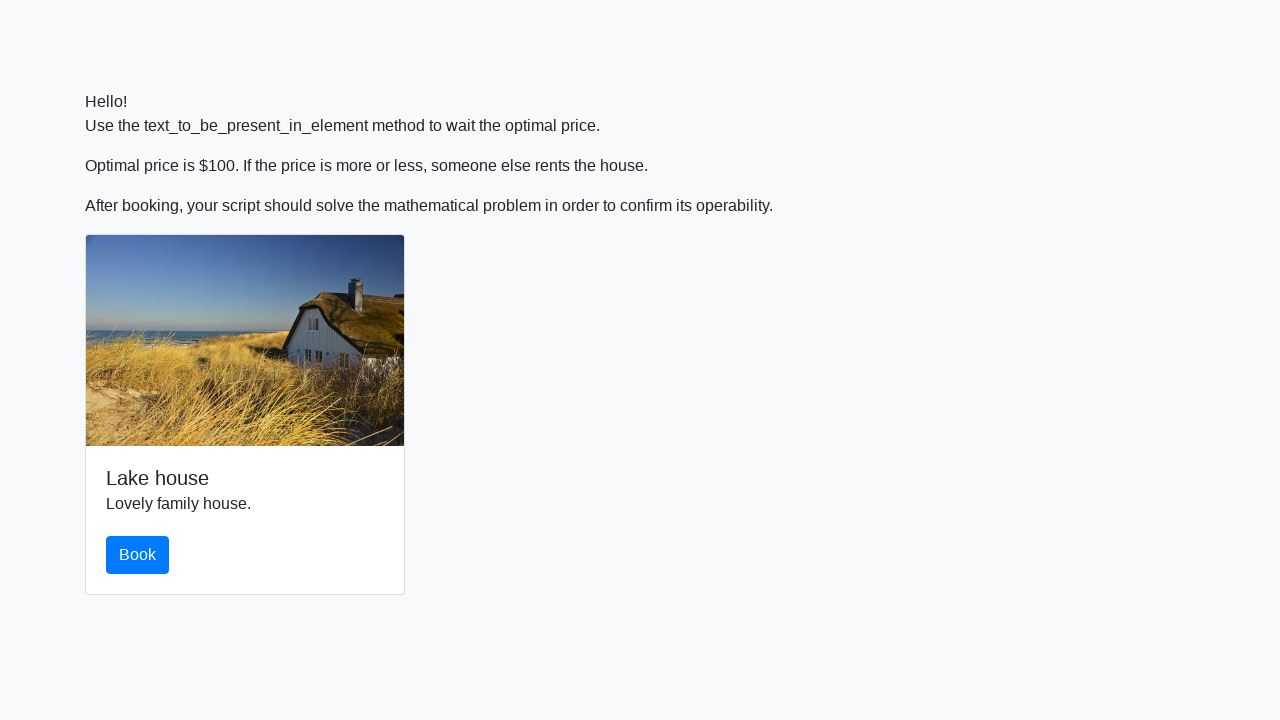

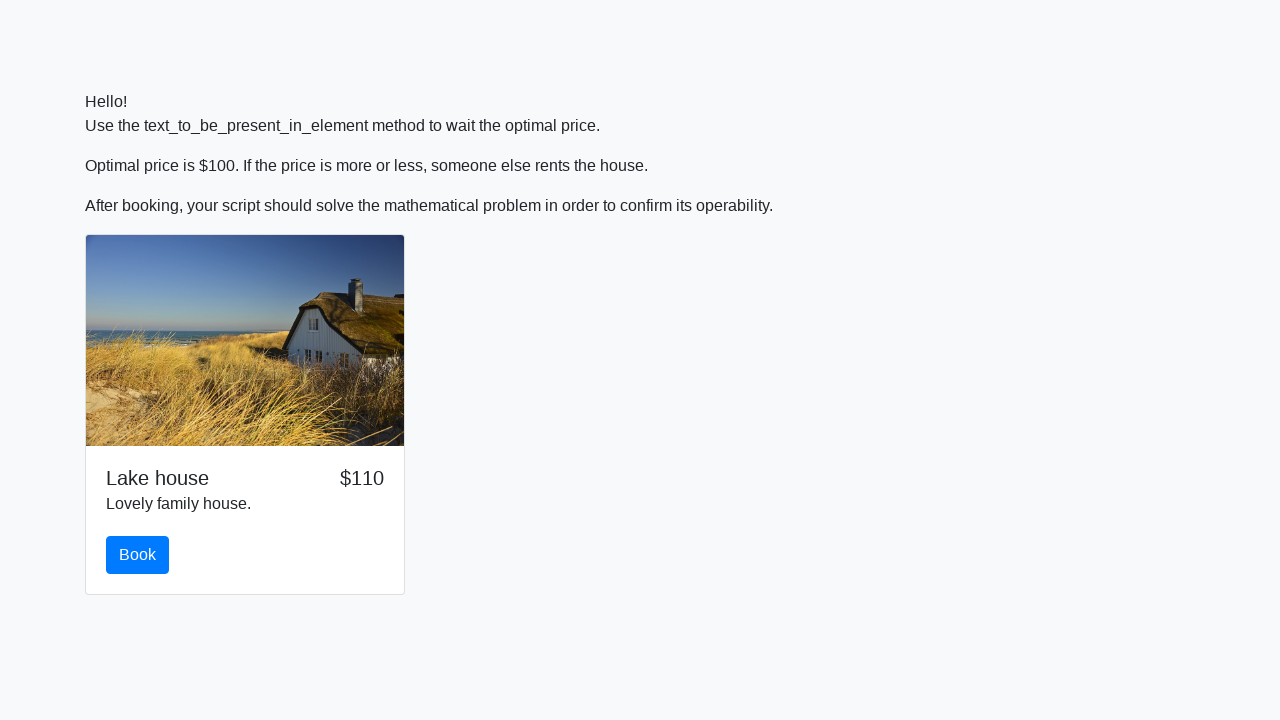